Tests the draggable widget on jQuery UI by clicking the Draggable link, switching to the iframe, and dragging an element by an offset.

Starting URL: https://jqueryui.com/

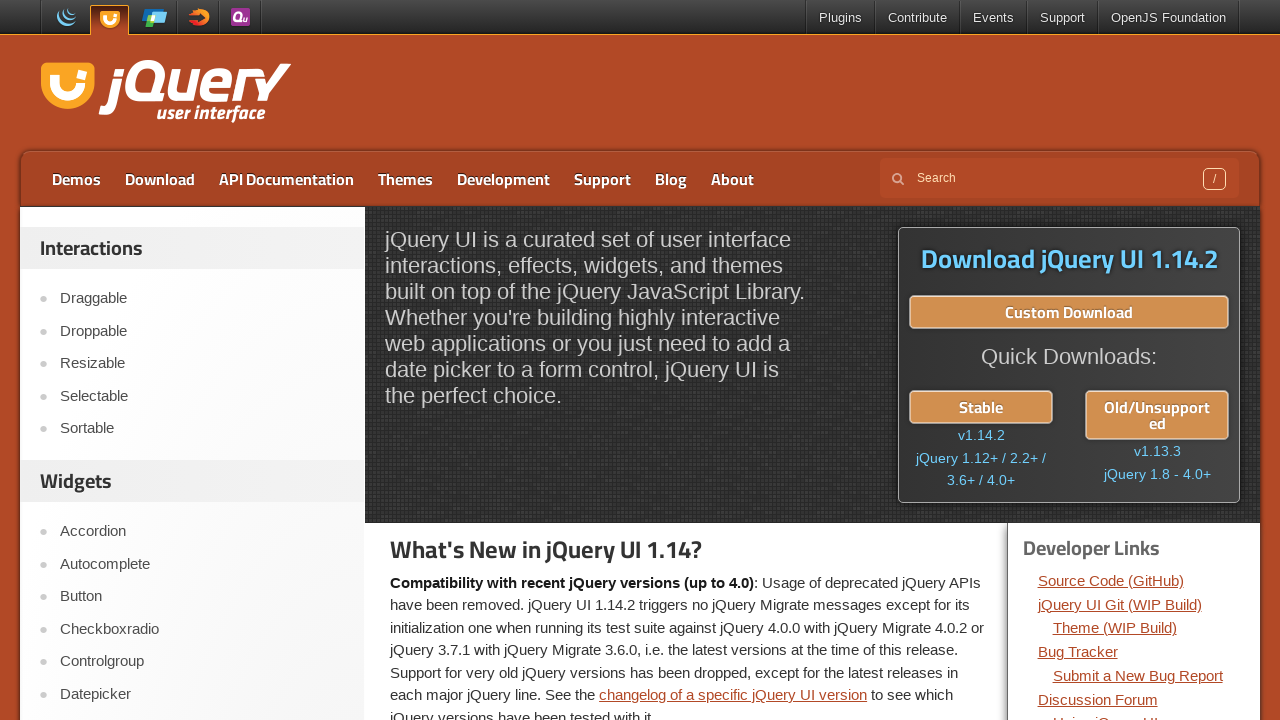

Clicked on Draggable link at (202, 299) on text=Draggable
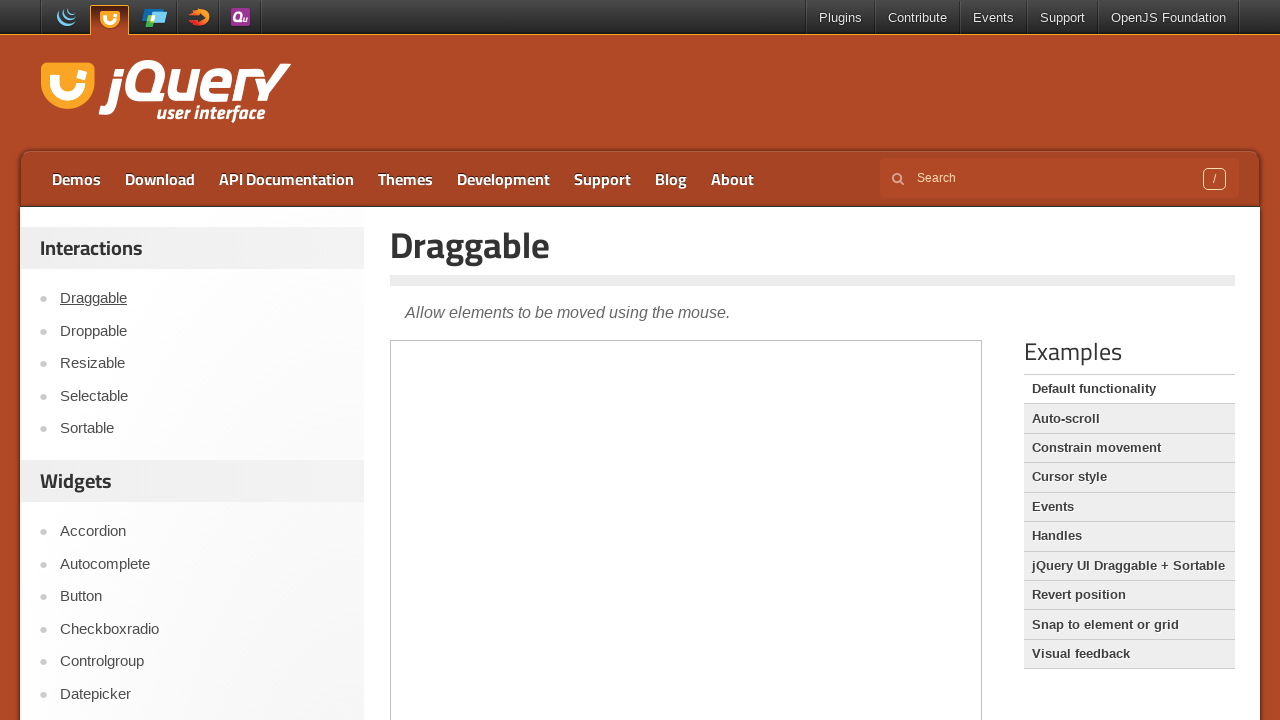

Located demo iframe
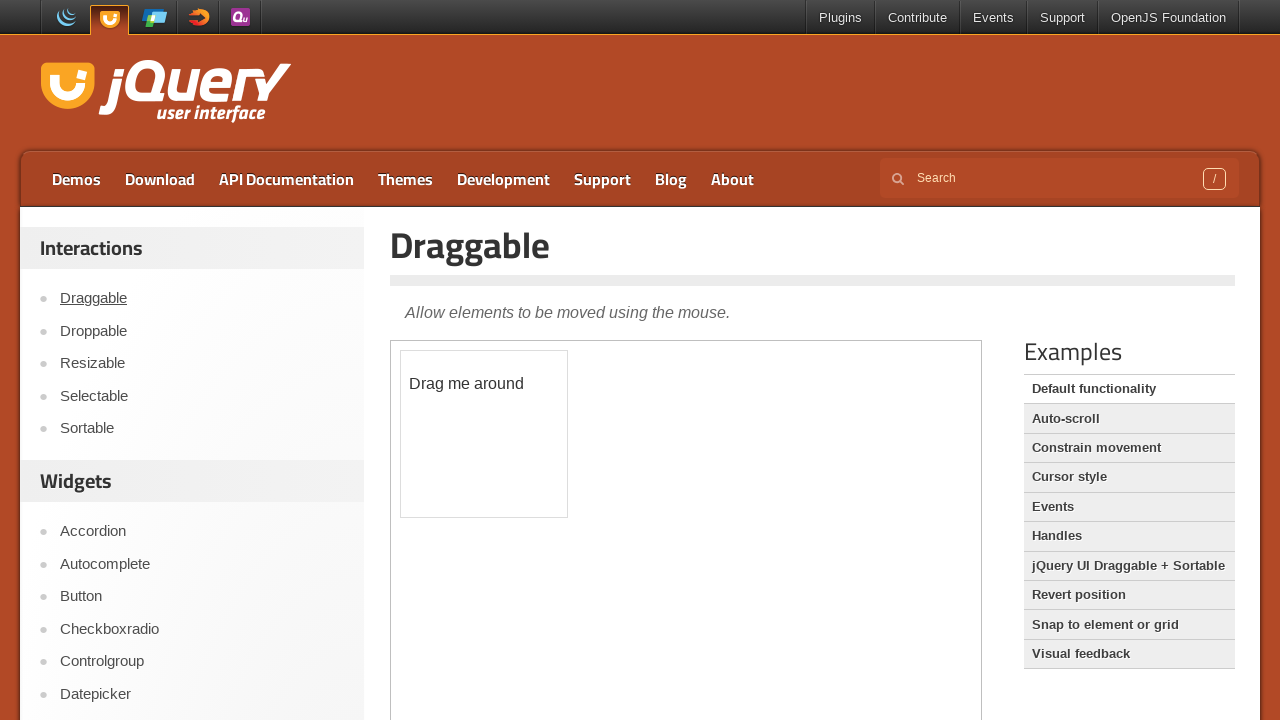

Located draggable element
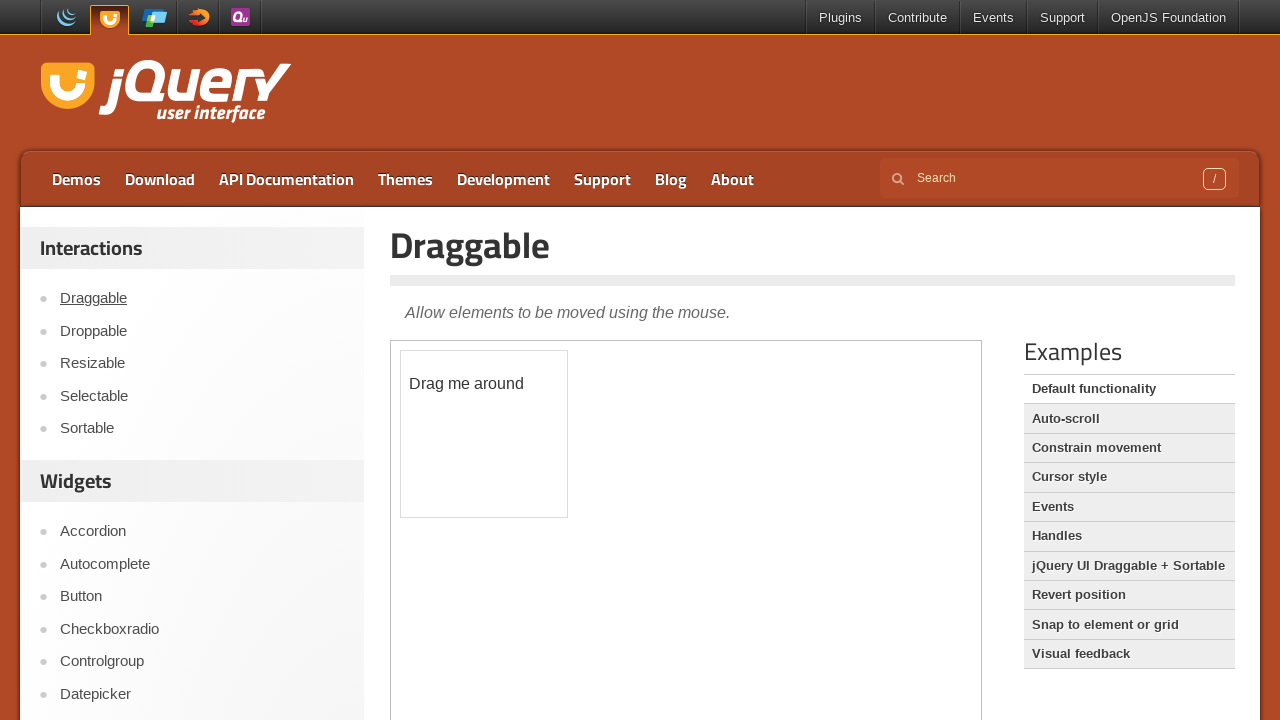

Dragged draggable element by offset (100, 100) at (501, 451)
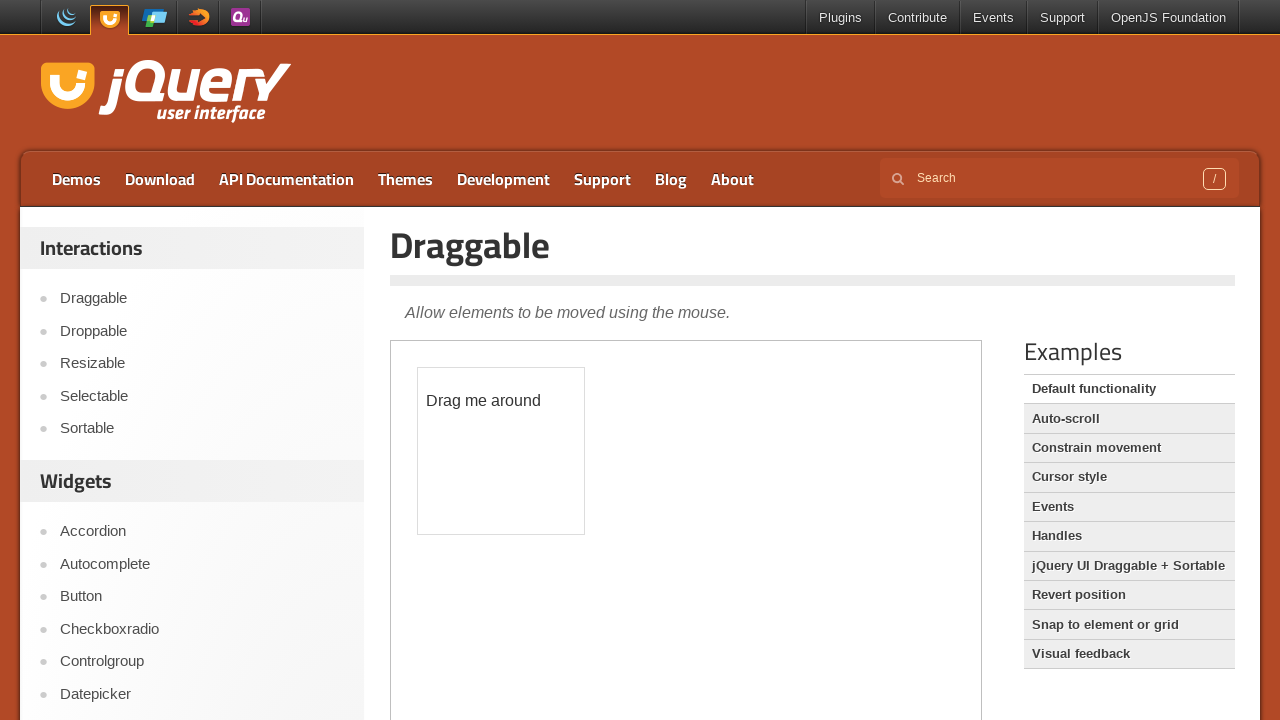

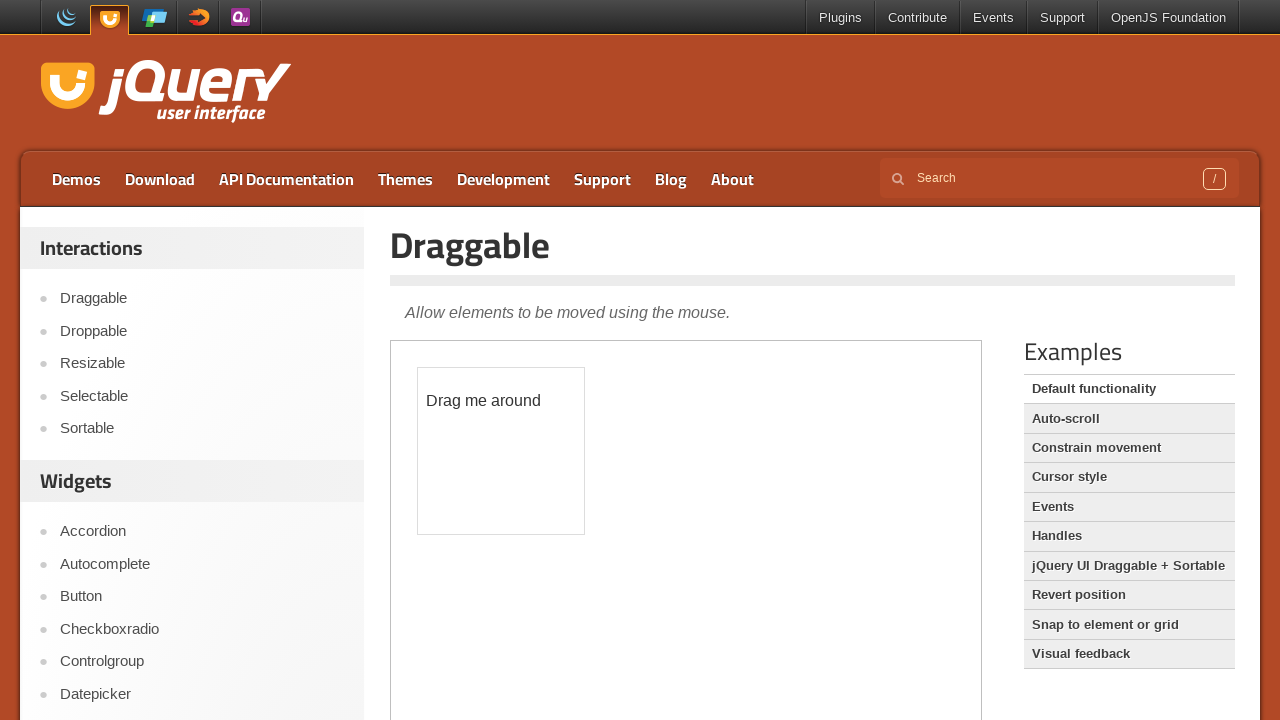